Clicks on My Account link and verifies the page title

Starting URL: https://alchemy.hguy.co/lms

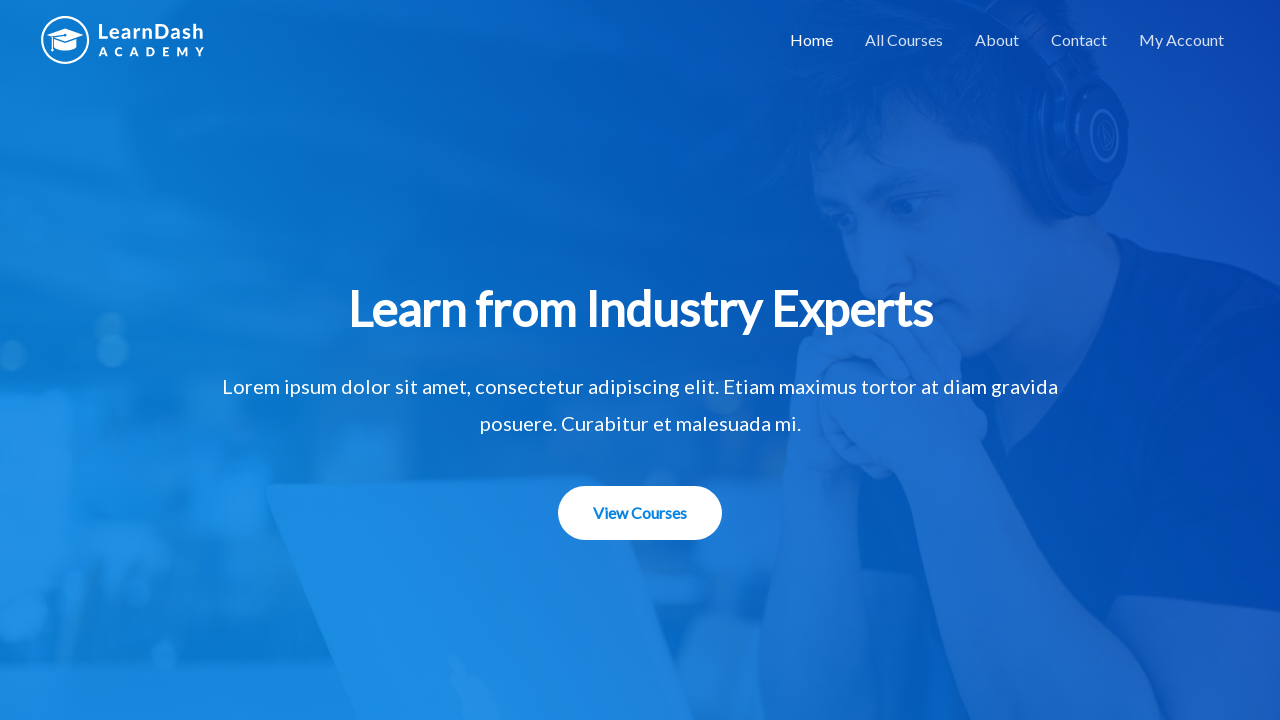

Clicked on My Account link at (1182, 40) on a:text('My Account')
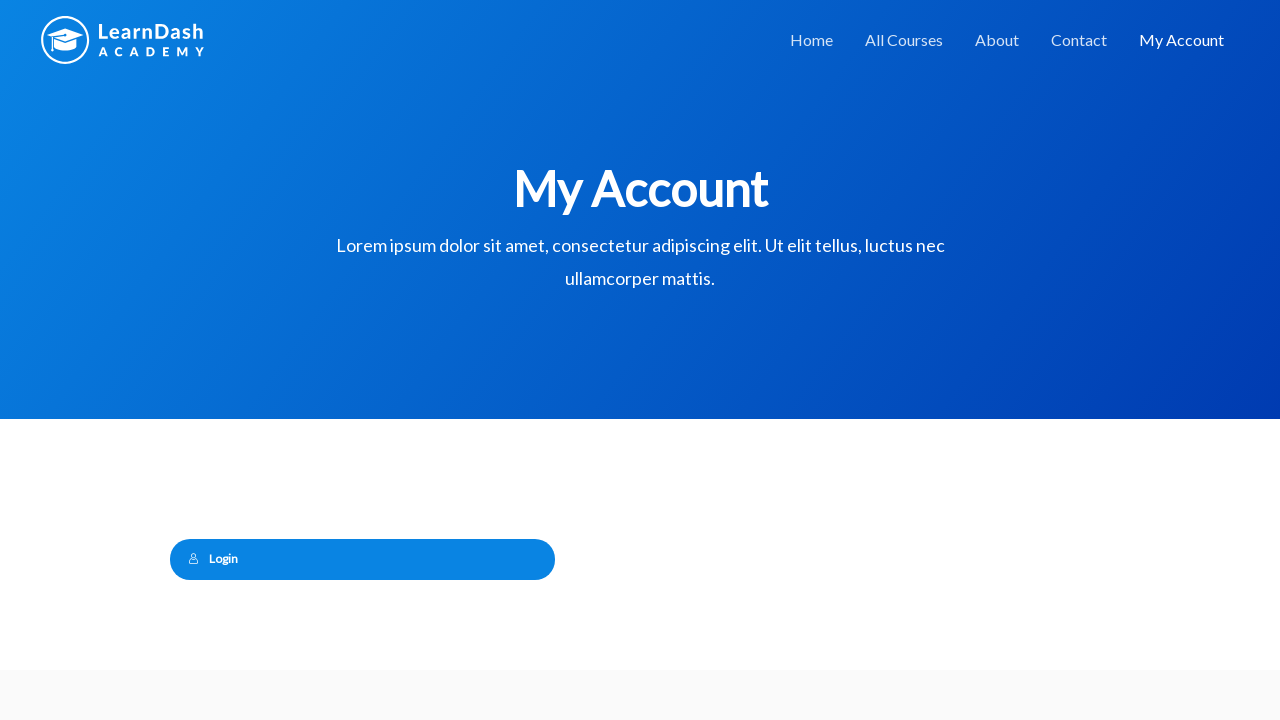

Verified page title is 'My Account – Alchemy LMS'
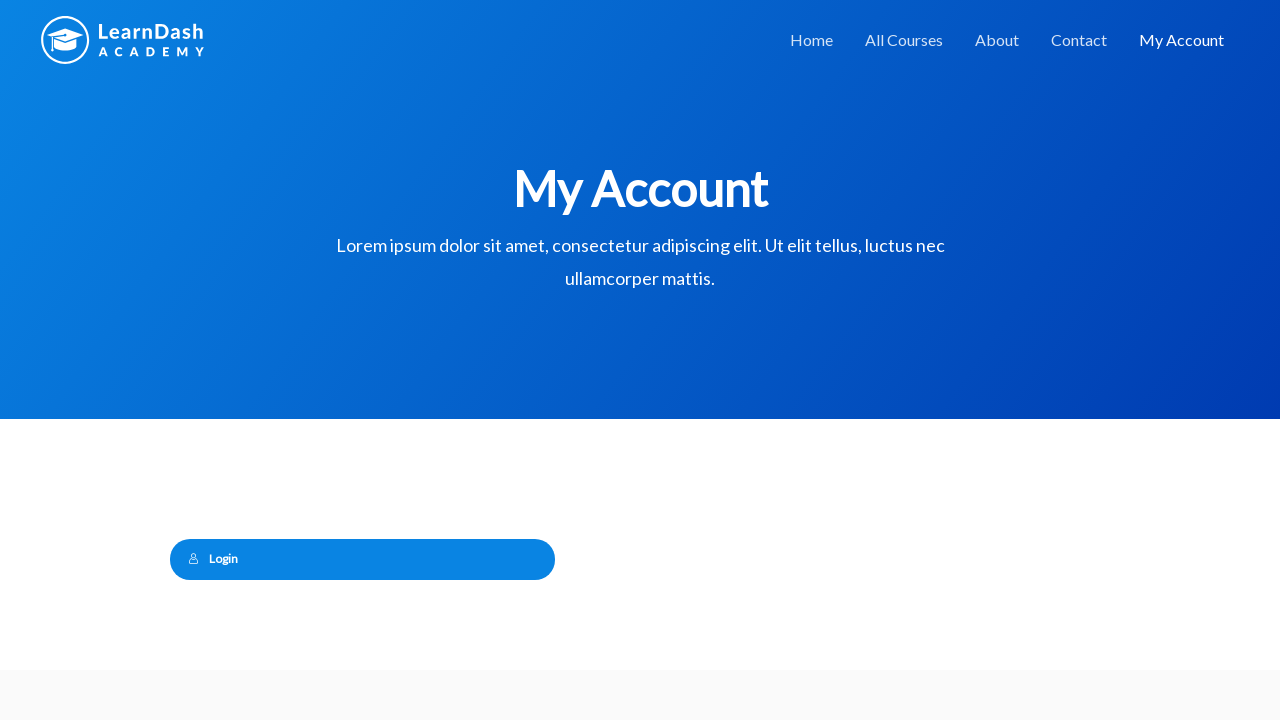

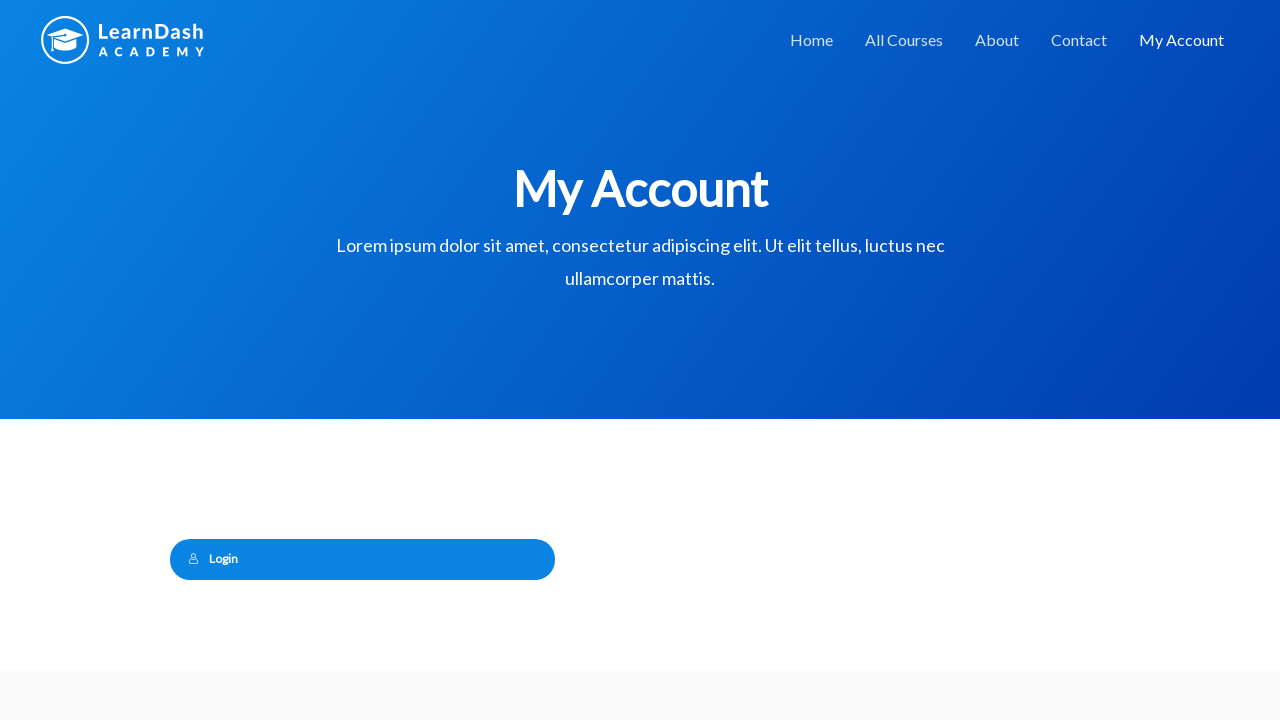